Tests right-click (context click) functionality on the mouse hover button element.

Starting URL: https://www.letskodeit.com/practice

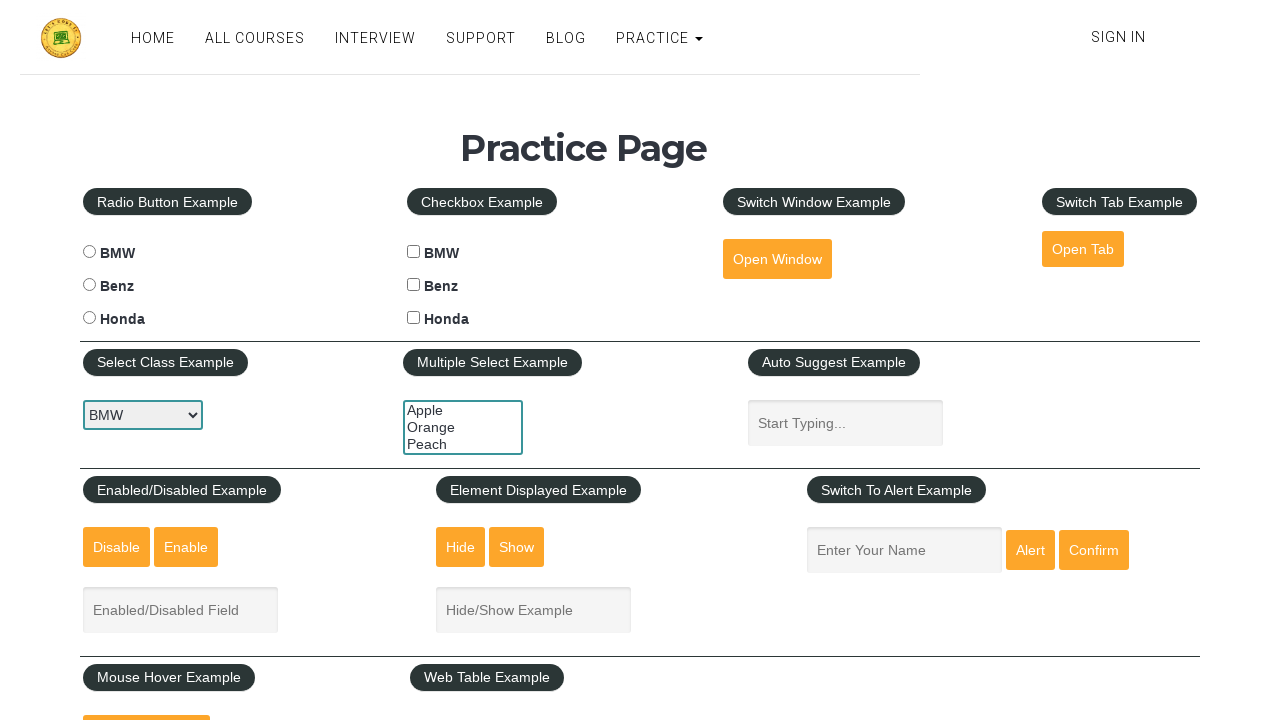

Located the mouse hover button element with ID 'mousehover'
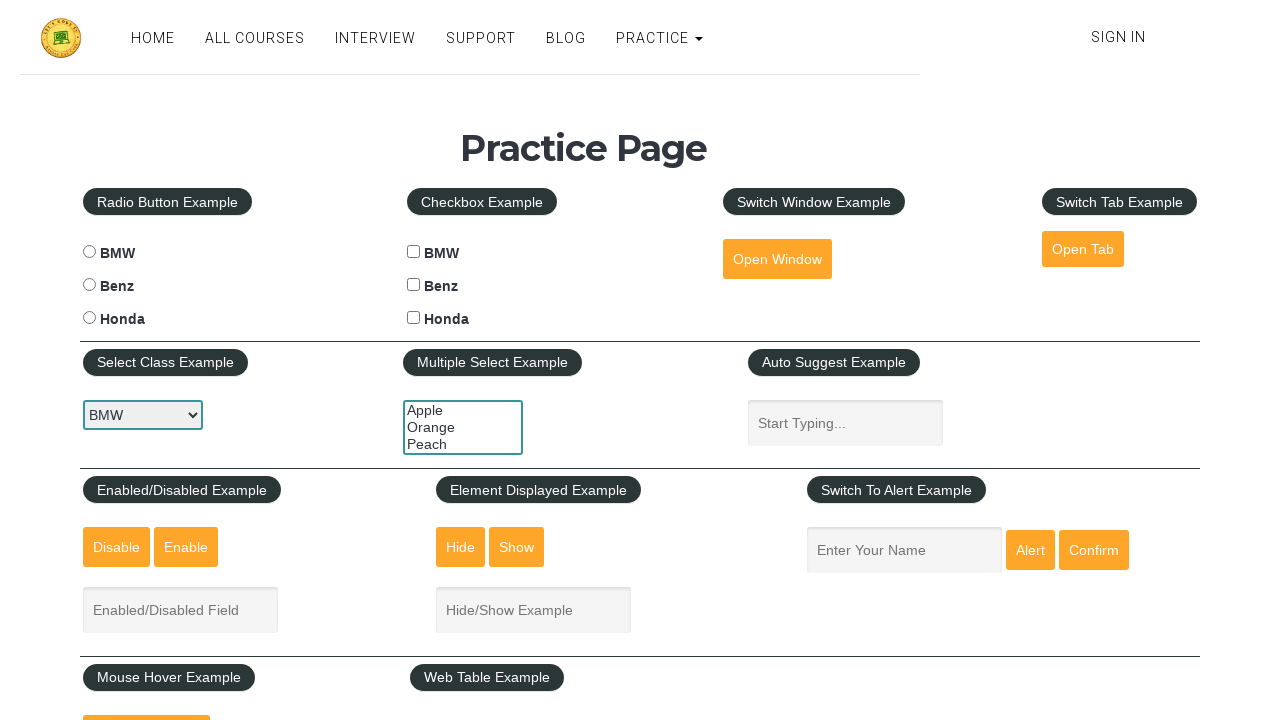

Performed right-click (context click) on the mouse hover button at (146, 693) on #mousehover
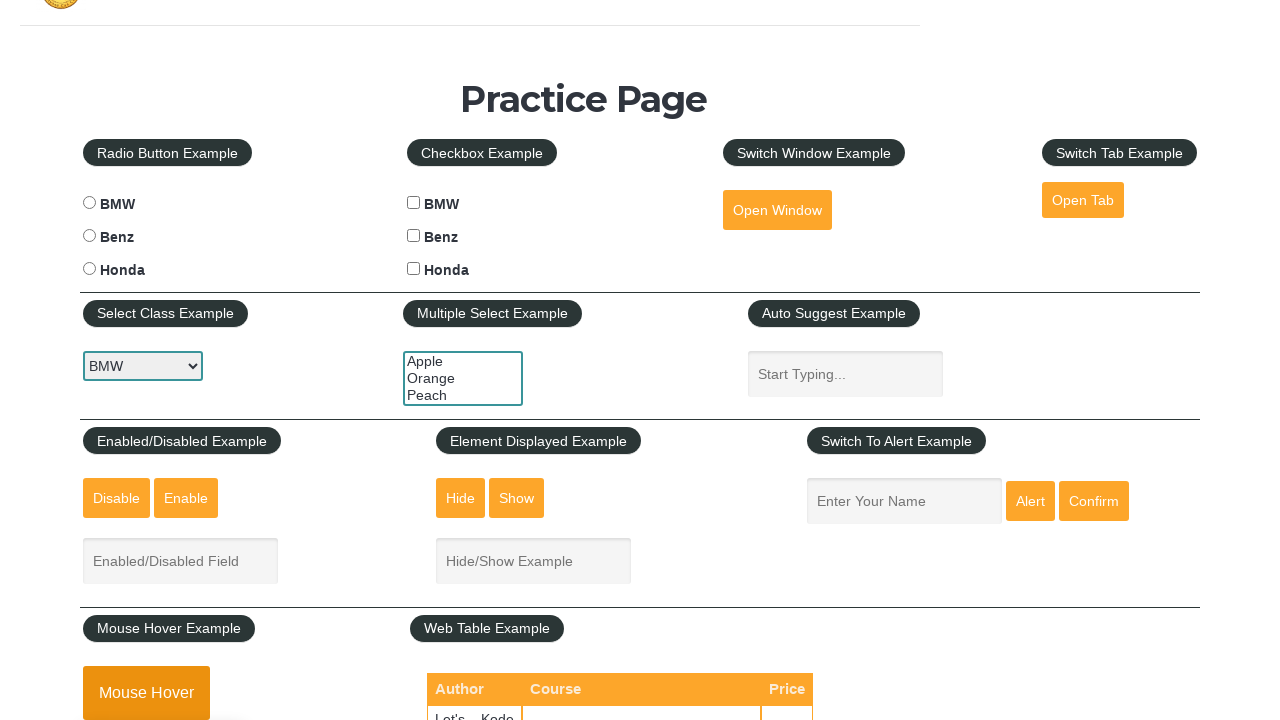

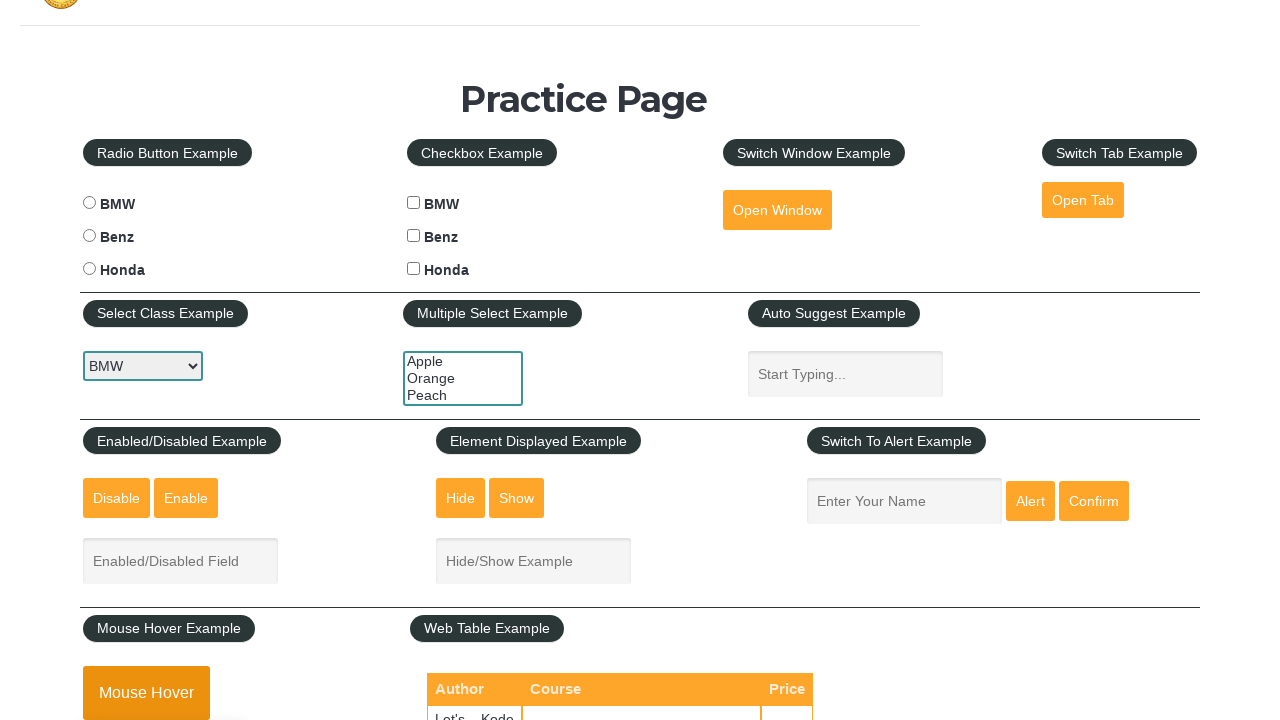